Tests entering text into a JavaScript prompt dialog and accepting it

Starting URL: https://automationfc.github.io/basic-form/index.html

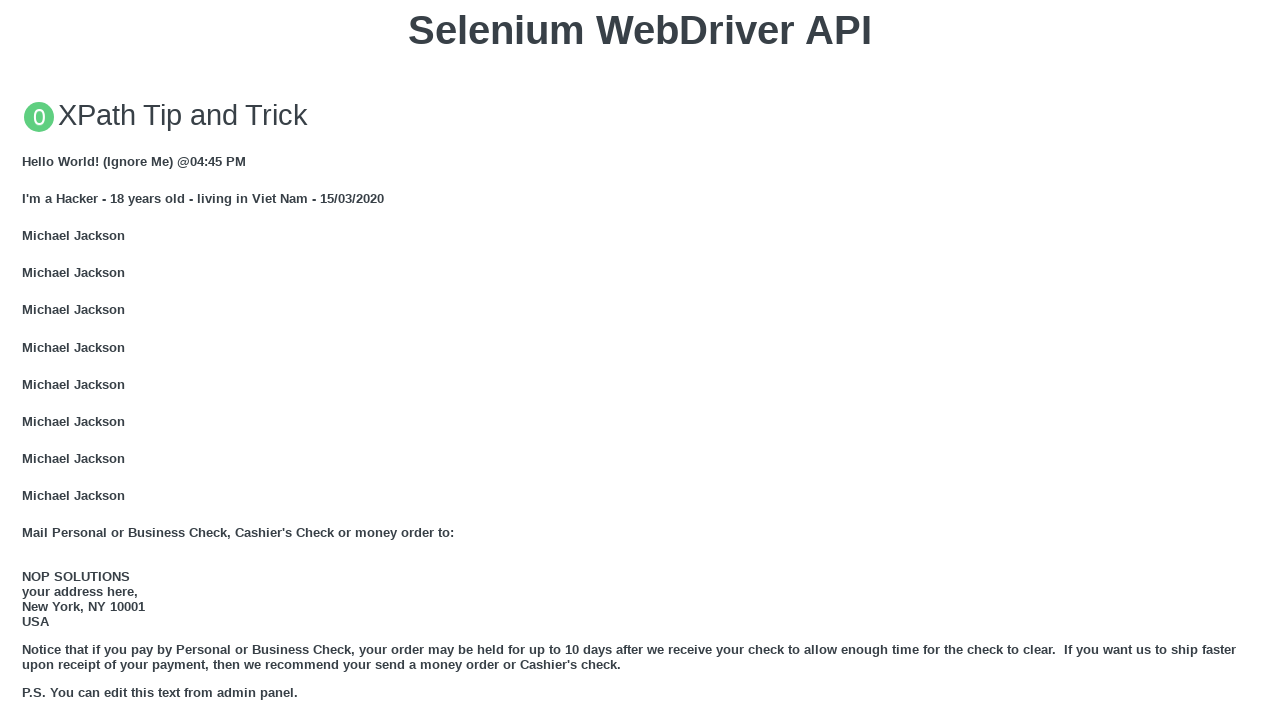

Set up dialog handler to accept prompt with text 'Hana Nguyen'
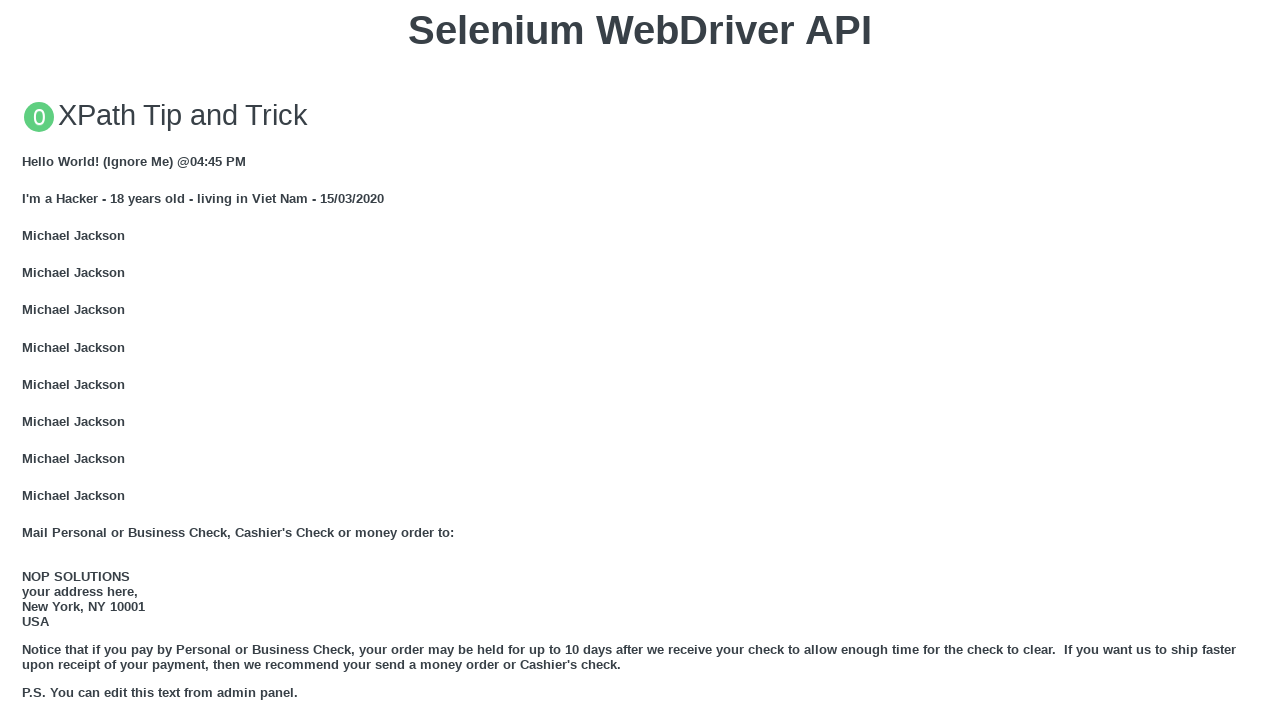

Clicked 'Click for JS Prompt' button to trigger JavaScript prompt dialog at (640, 360) on xpath=//button[text()='Click for JS Prompt']
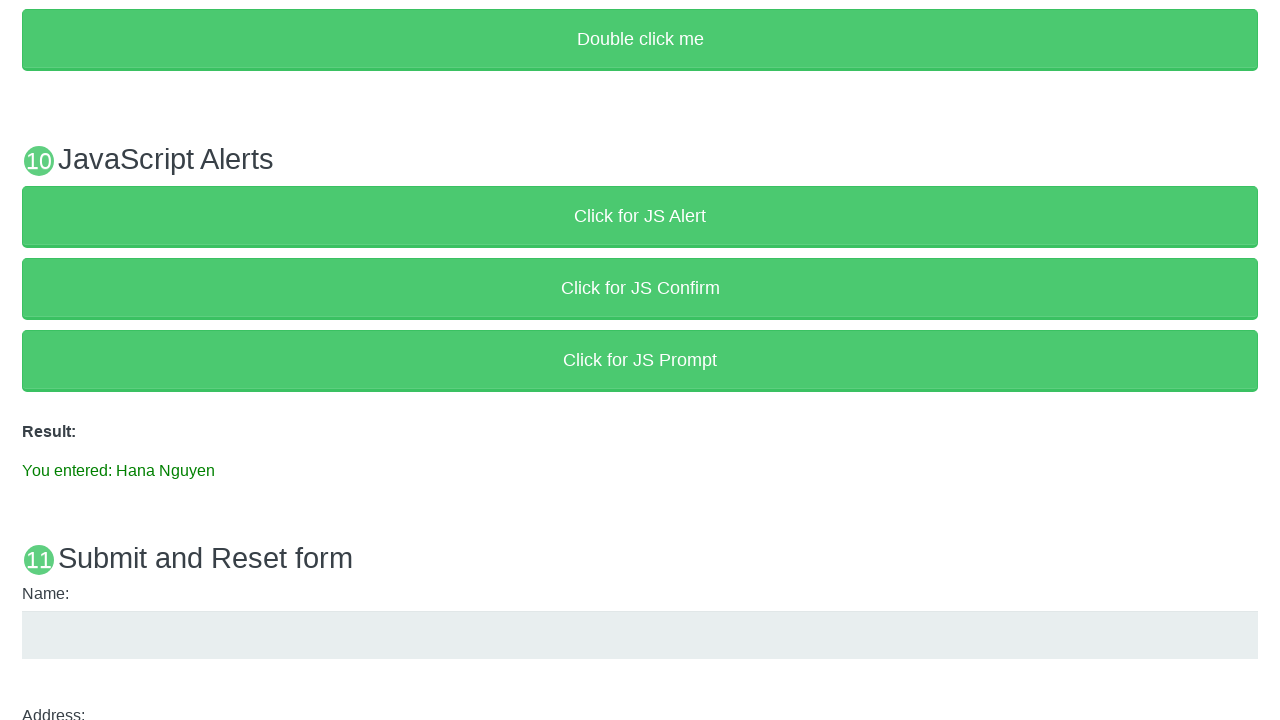

Result paragraph appeared on page
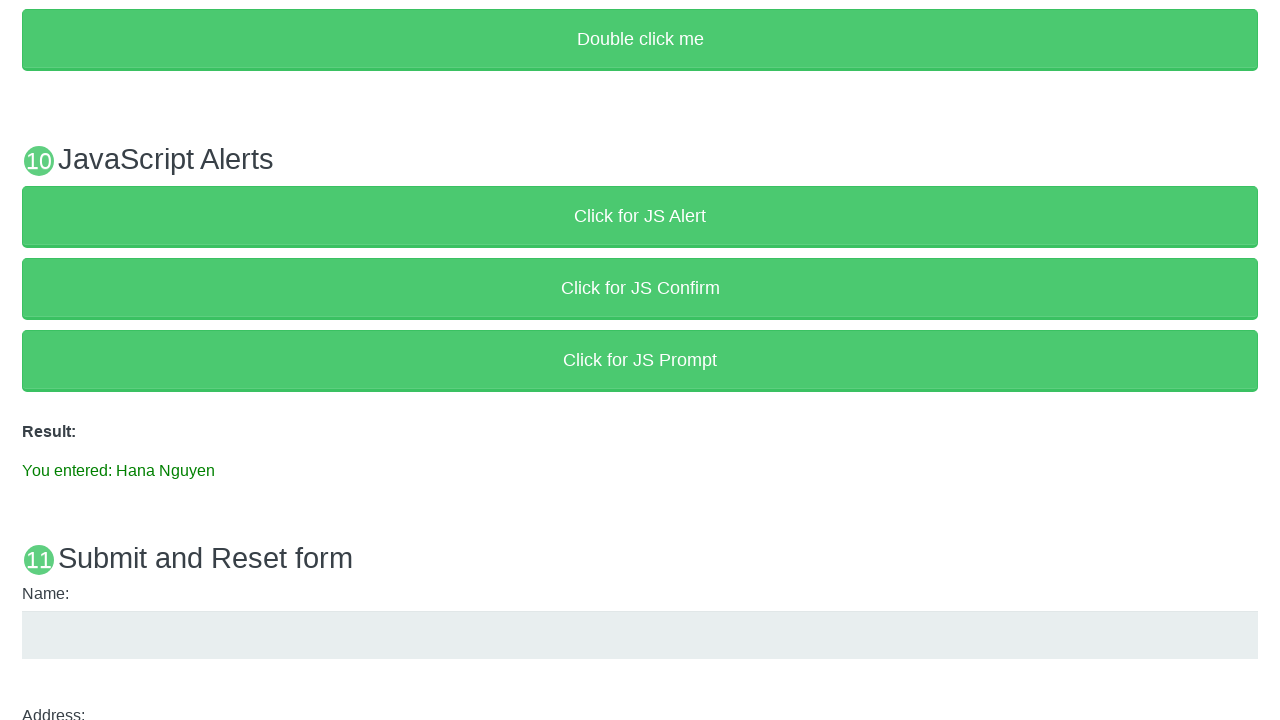

Verified result text contains 'You entered: Hana Nguyen'
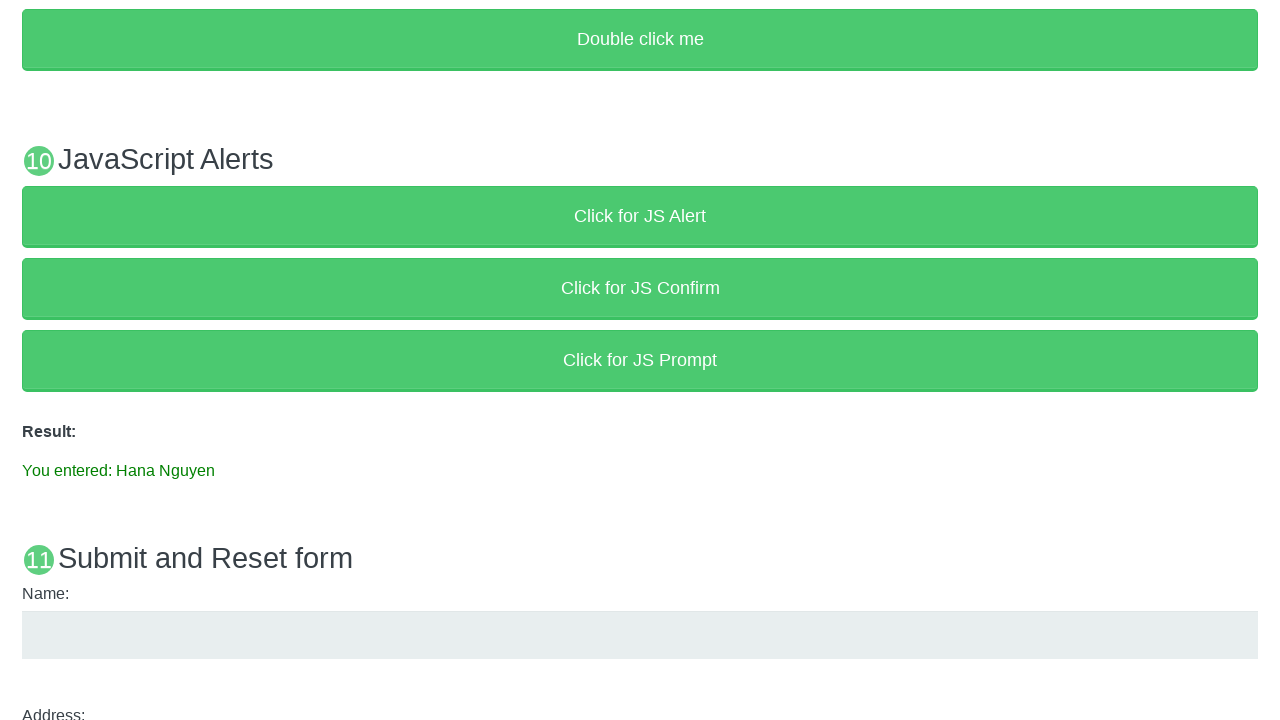

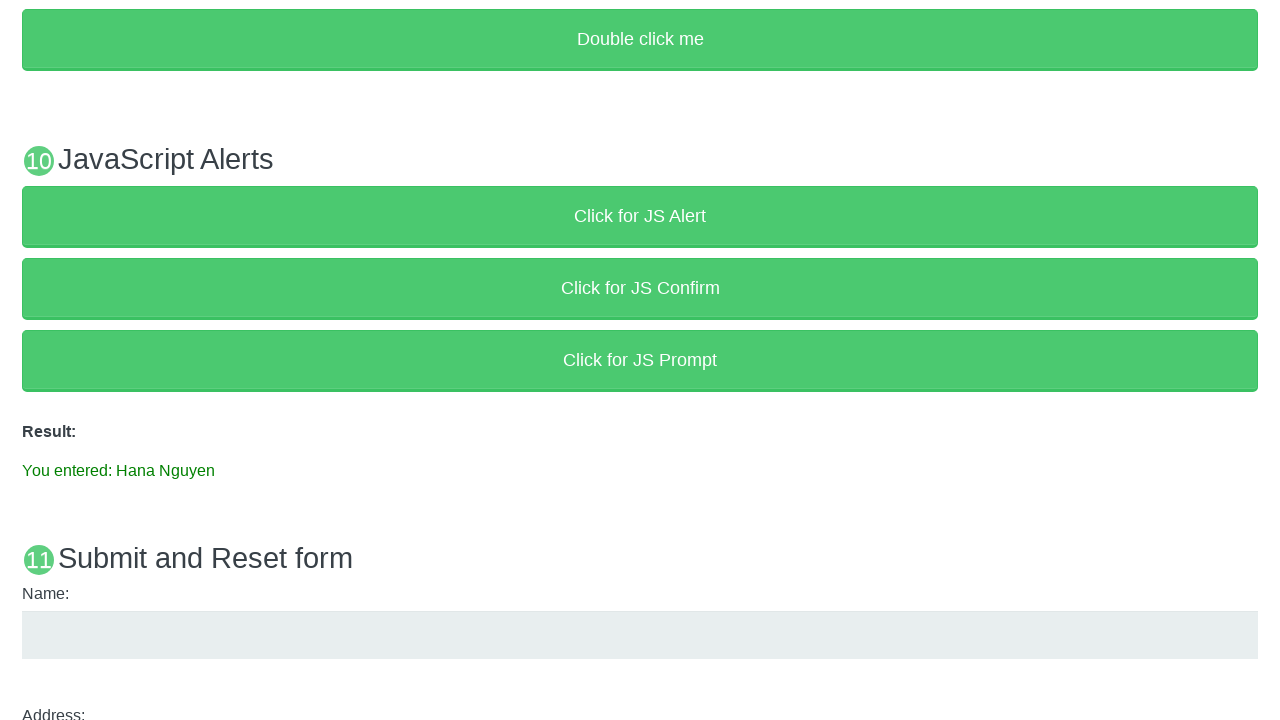